Navigates to a homepage and verifies the page loads by checking that the page title and URL are accessible.

Starting URL: https://acctabootcamp.github.io/site/index2.html

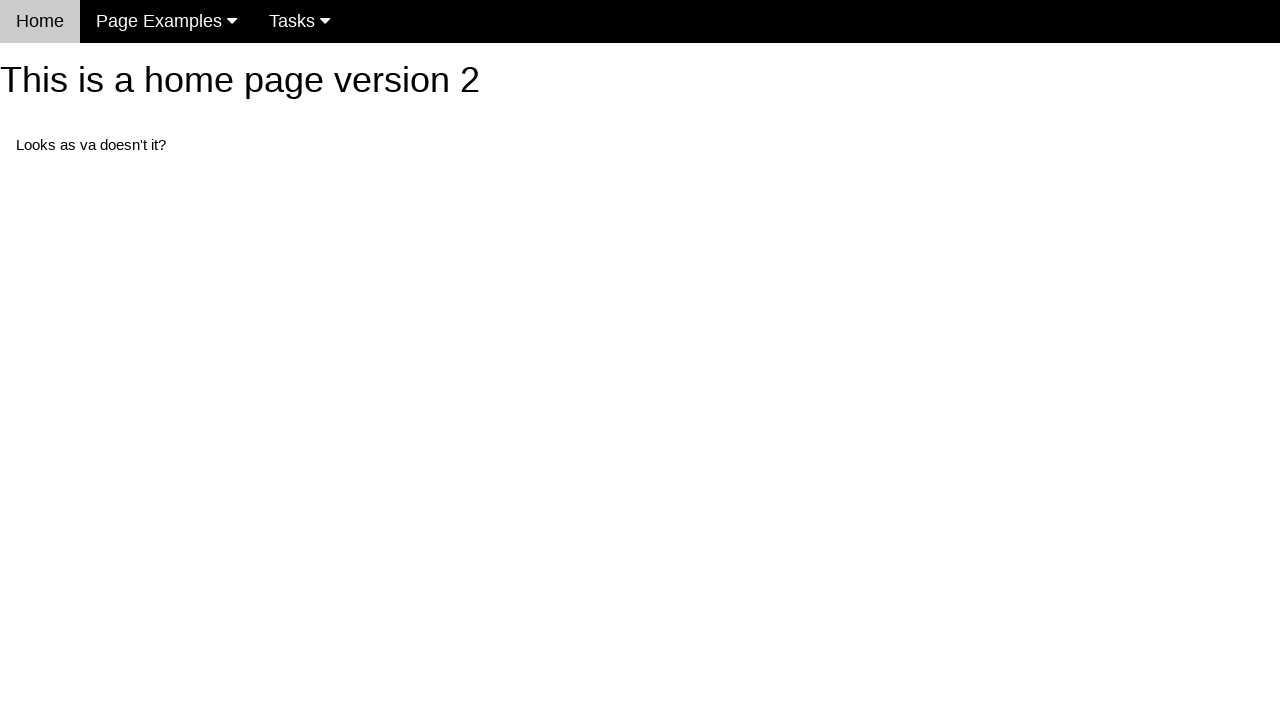

Navigated to homepage at https://acctabootcamp.github.io/site/index2.html
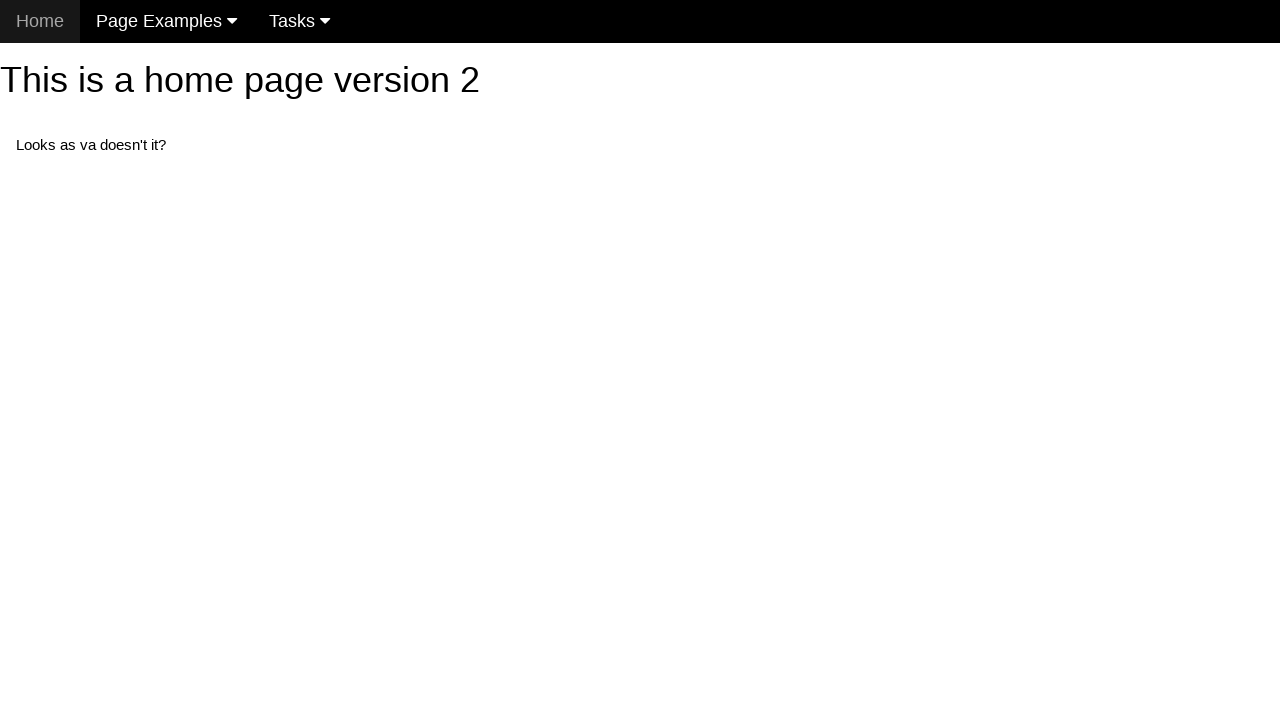

Page fully loaded (domcontentloaded state reached)
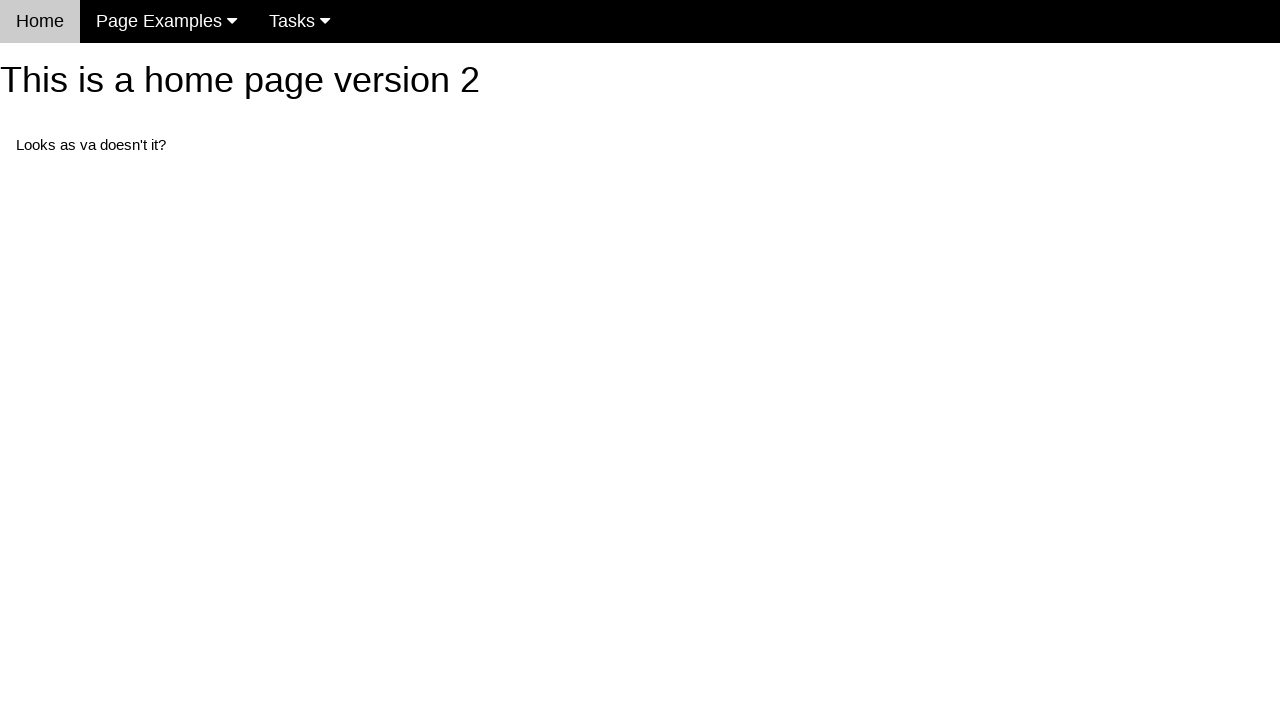

Retrieved page title: Home Page for this site version 2
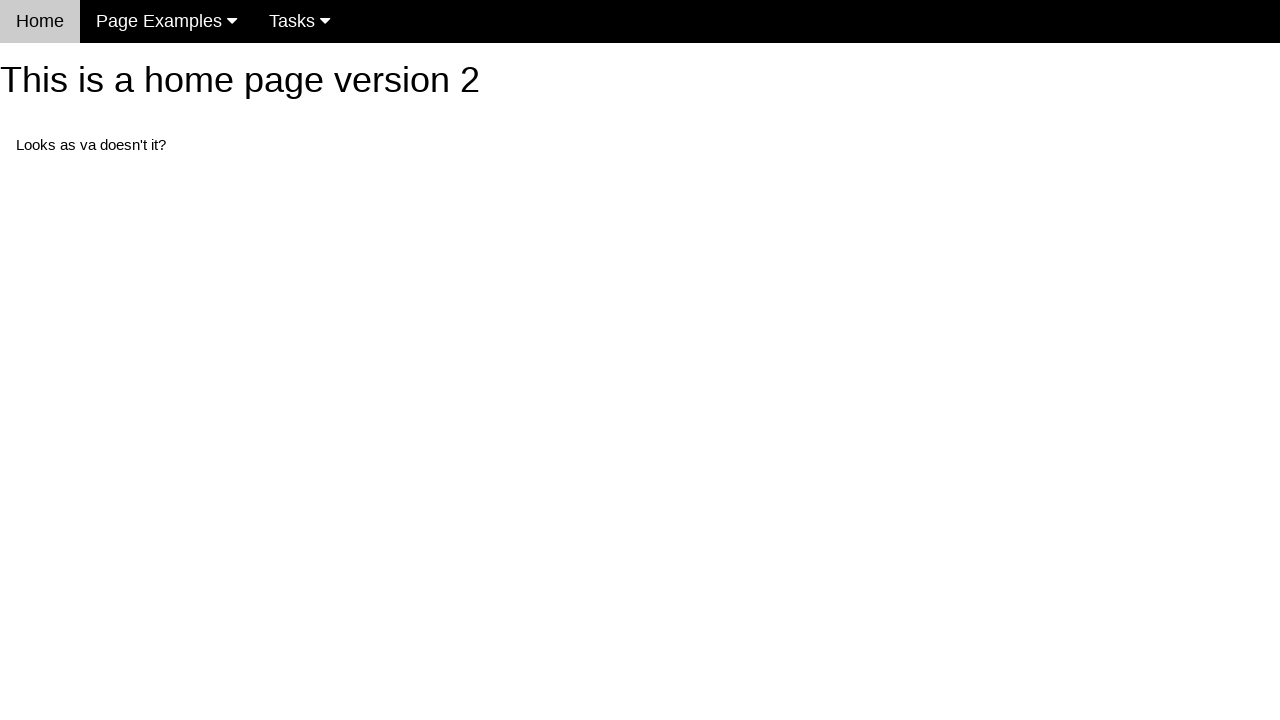

Verified URL matches expected homepage URL
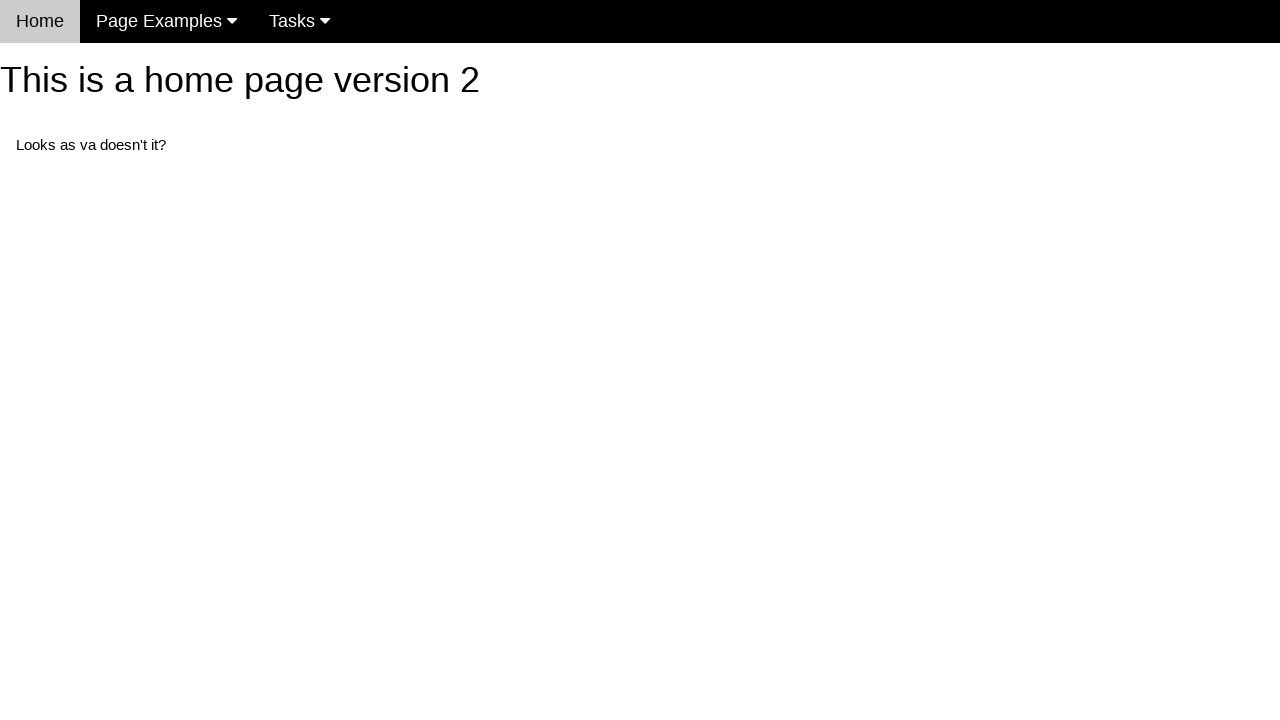

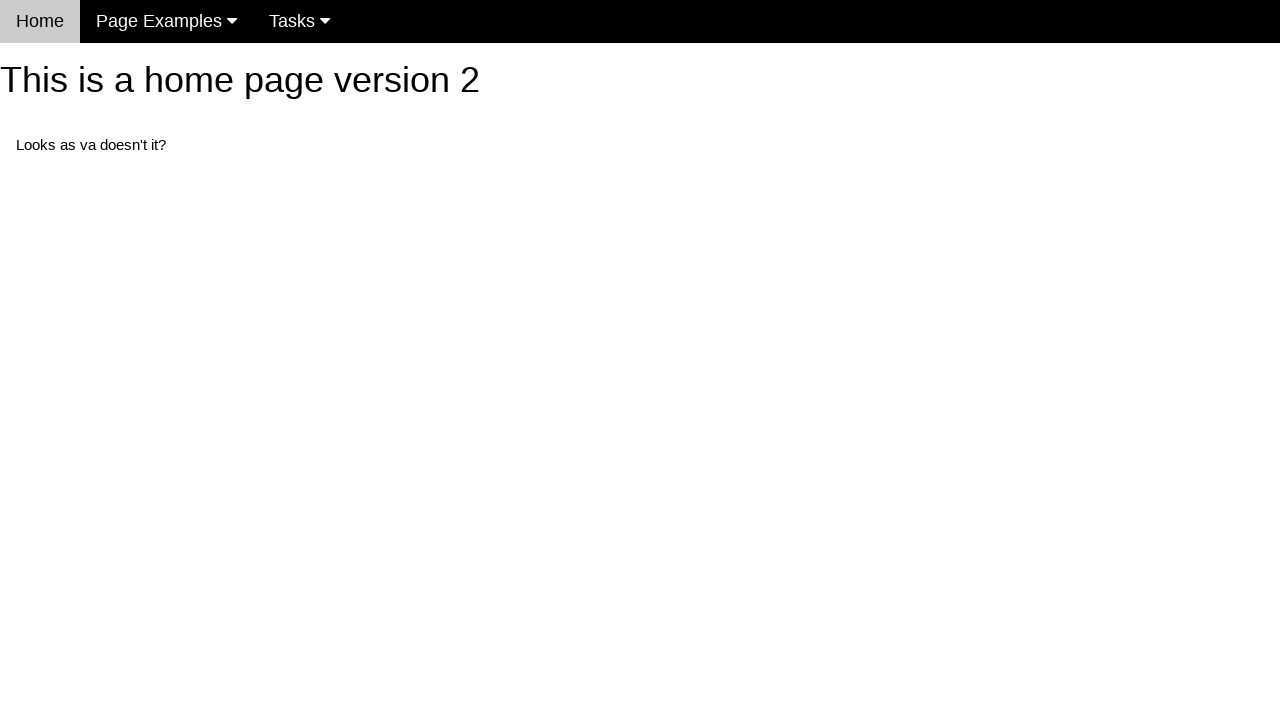